Navigates to the Course page and selects a department from a dropdown menu by value

Starting URL: https://gravitymvctestapplication.azurewebsites.net/Course

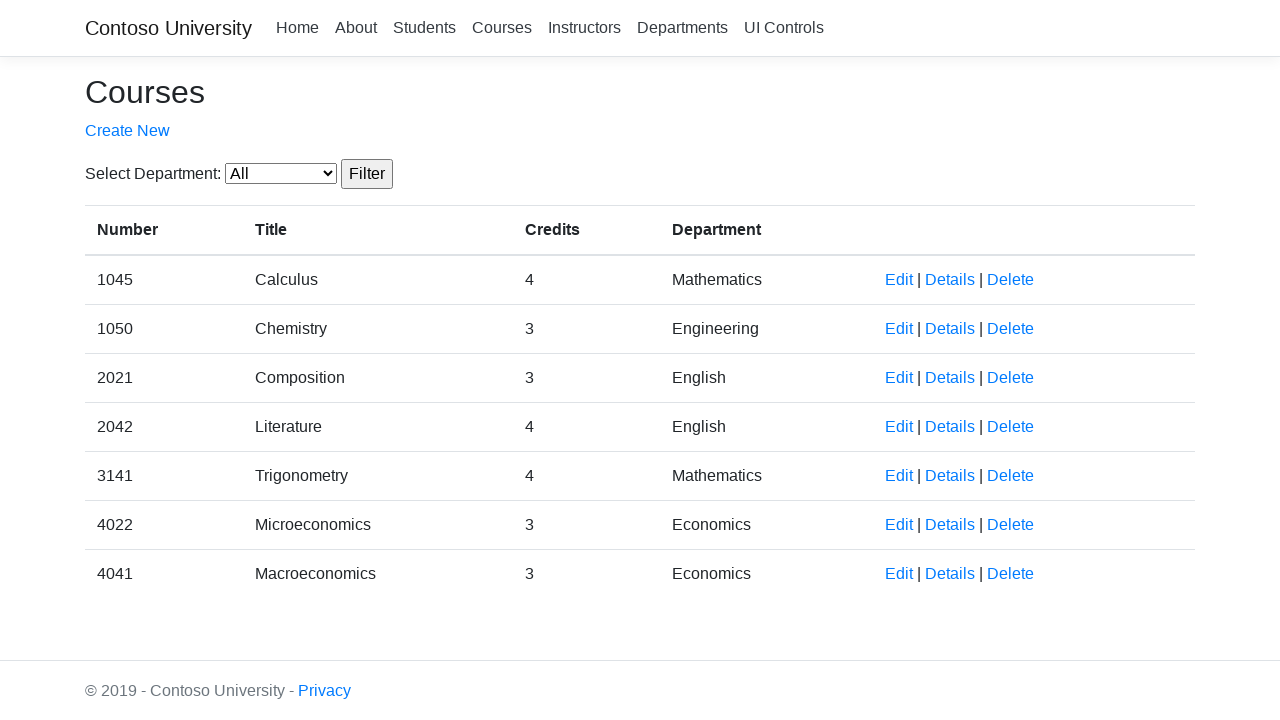

Navigated to Course page
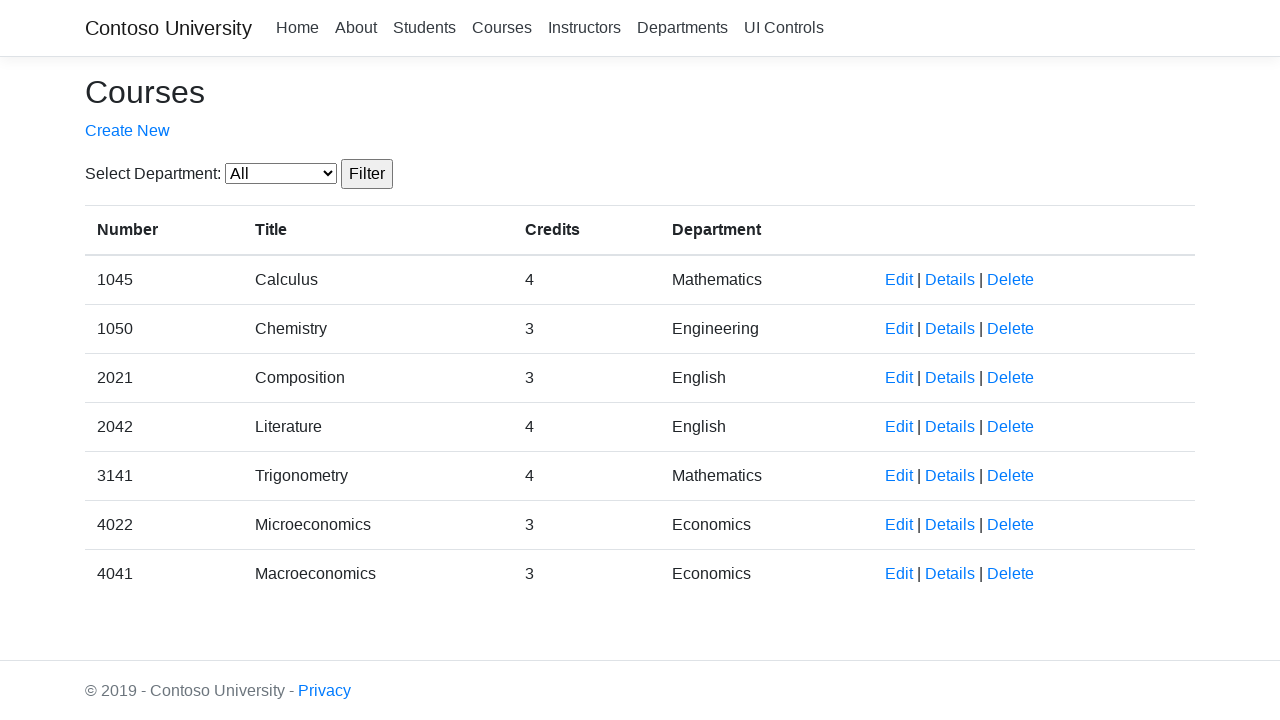

Selected department with value '4' from dropdown menu on select#SelectedDepartment
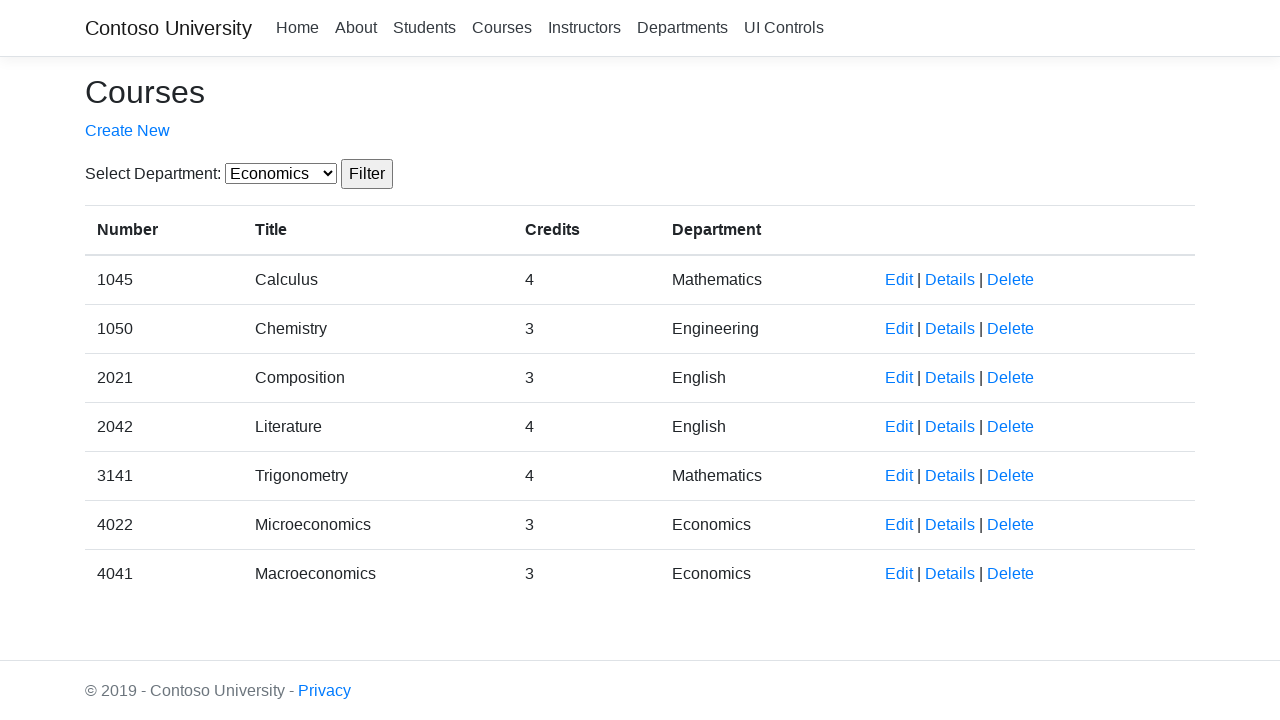

Page finished loading after department selection
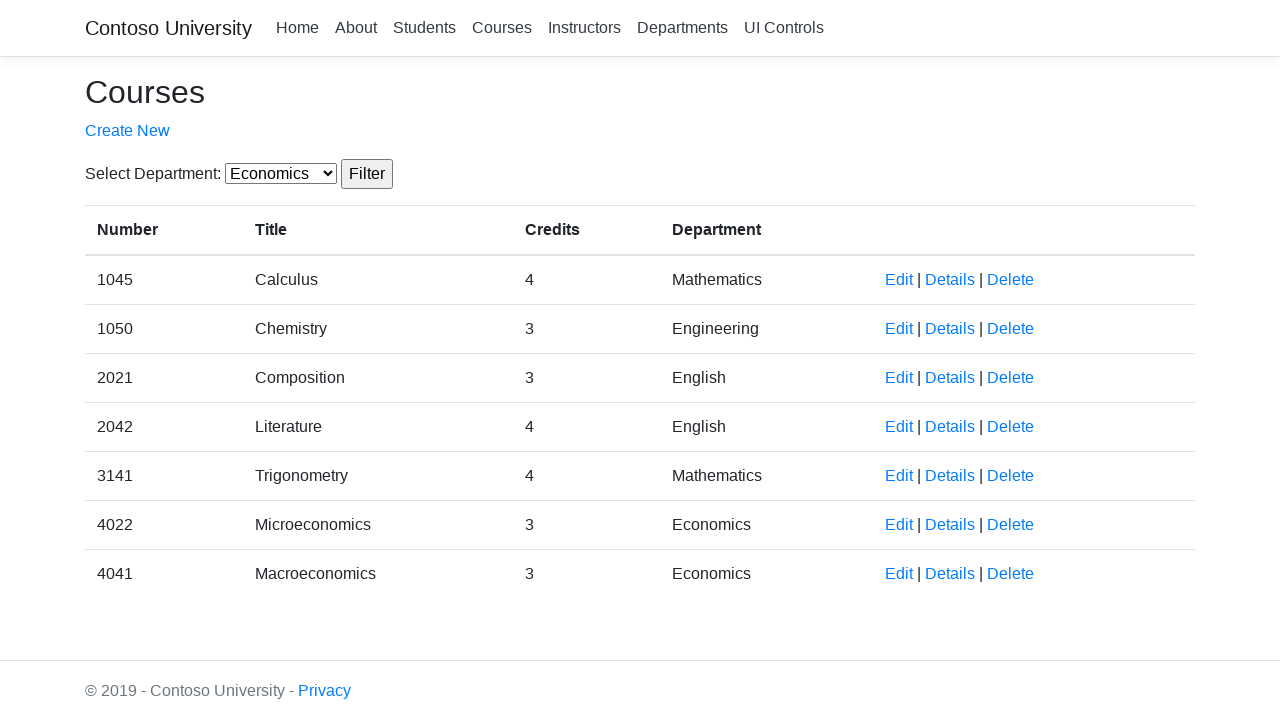

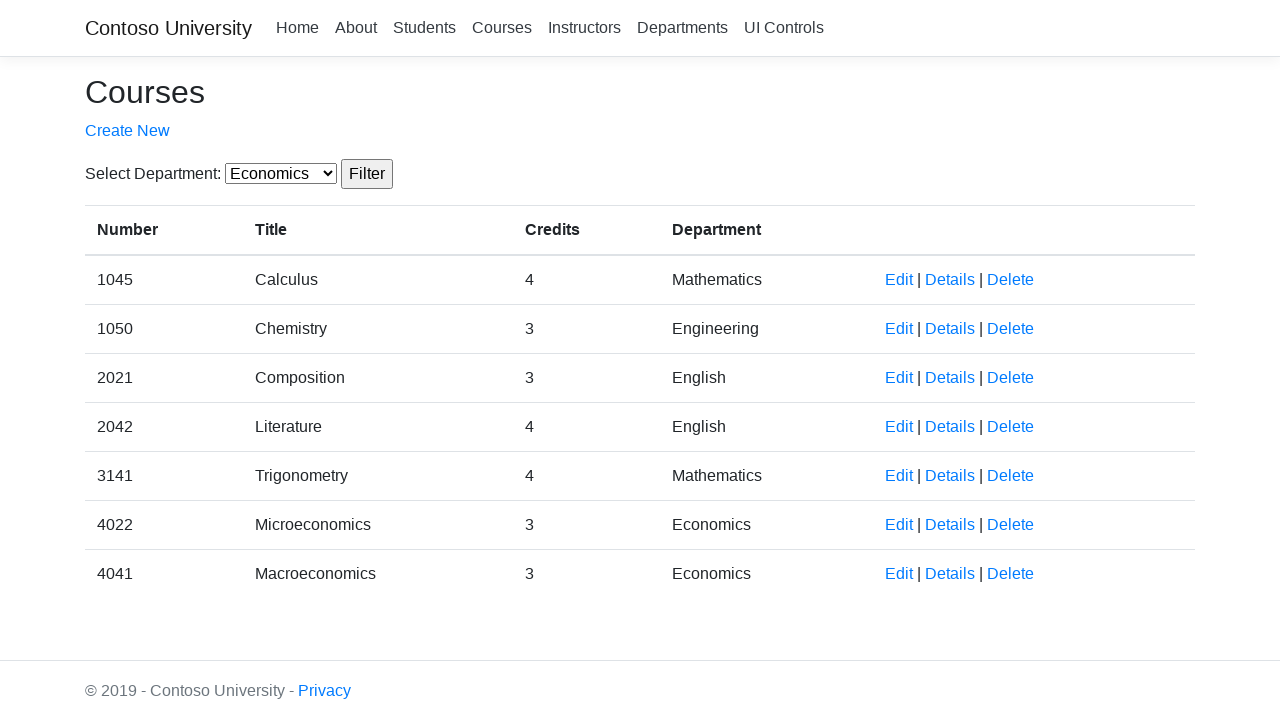